Tests mobile navigation by emulating a mobile viewport, clicking the hamburger menu toggle, and navigating to the Library page on the Angular demo application.

Starting URL: https://rahulshettyacademy.com/angularAppdemo/

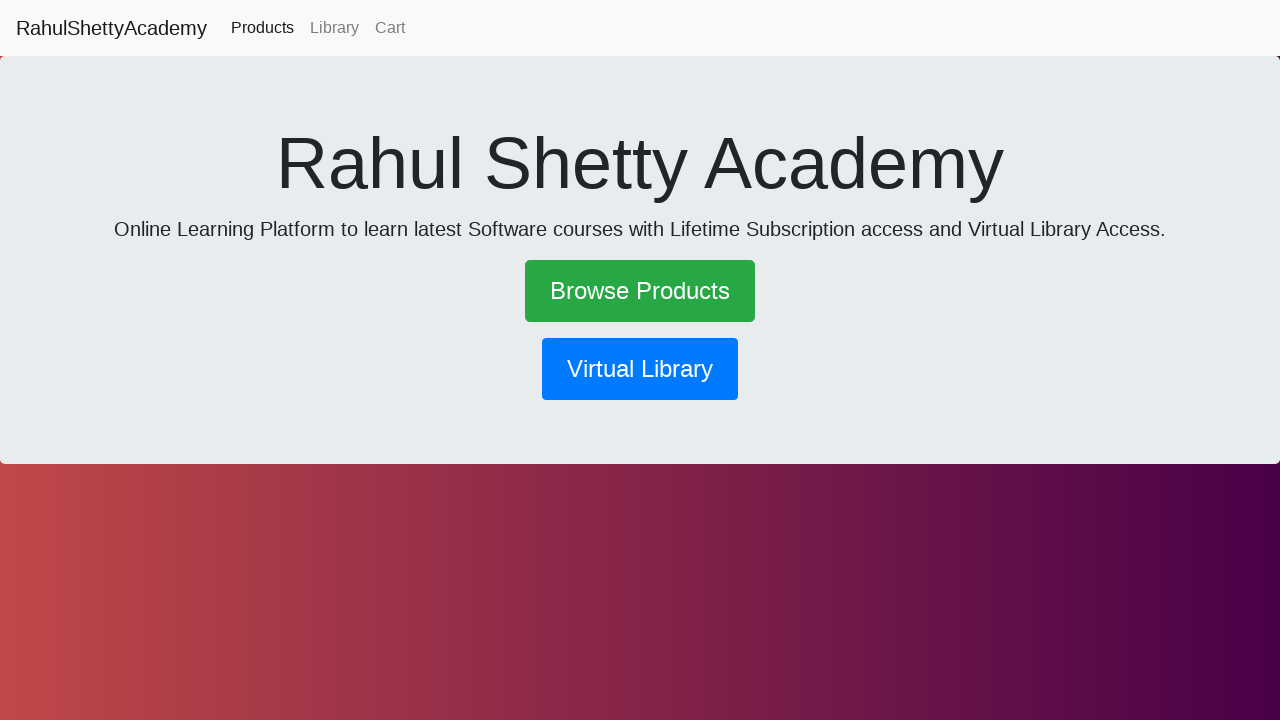

Set mobile viewport to 600x1000 pixels
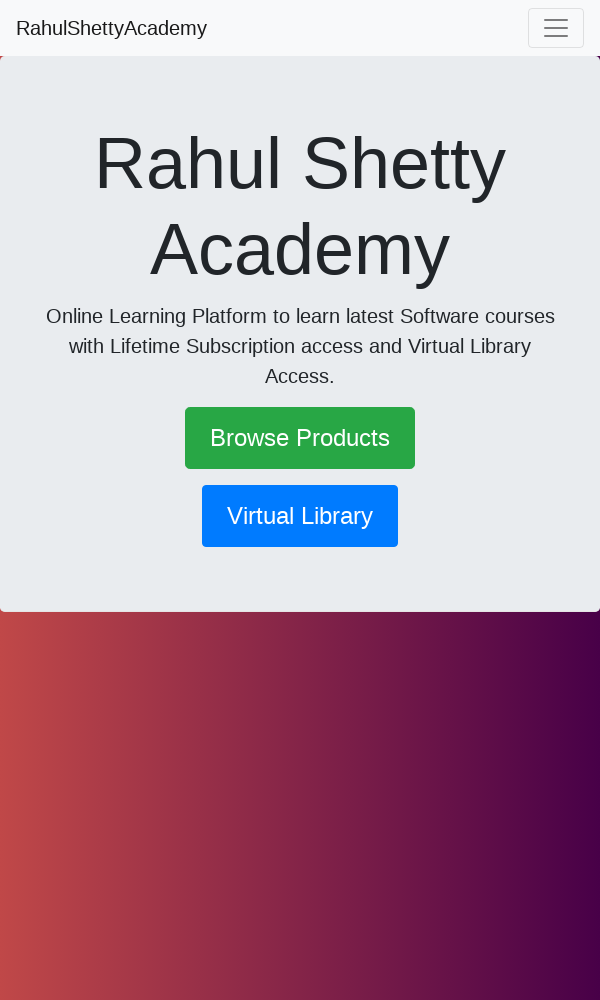

Page loaded with networkidle state
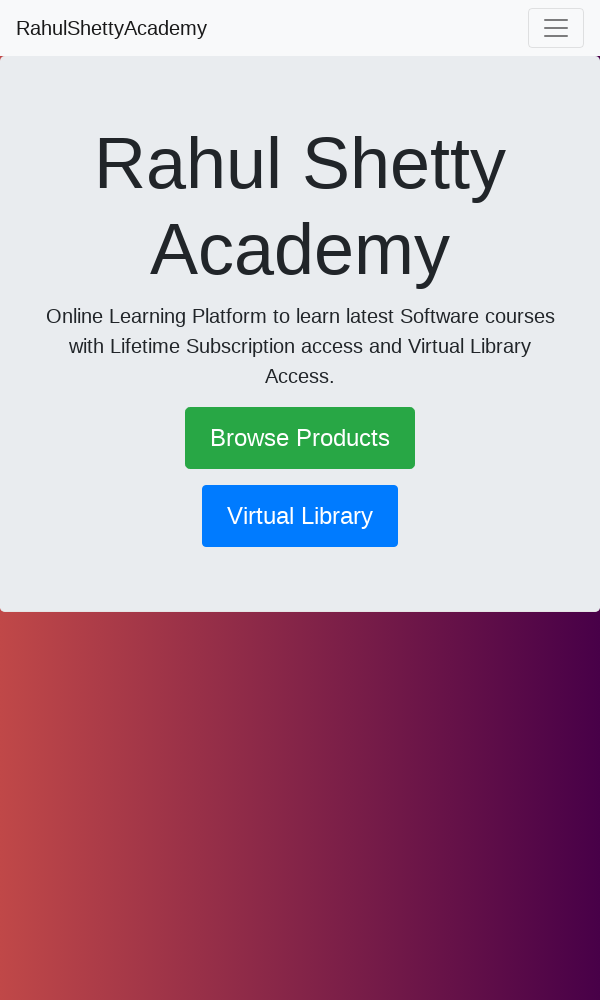

Clicked hamburger menu icon to open navigation at (556, 28) on .navbar-toggler-icon
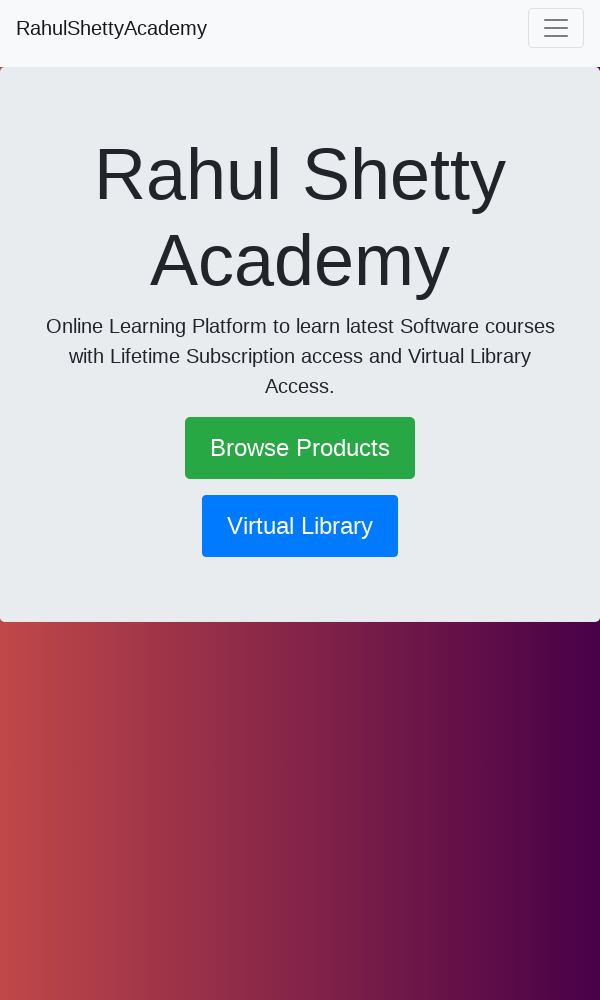

Clicked Library link in navigation menu at (300, 107) on xpath=//a[normalize-space()='Library']
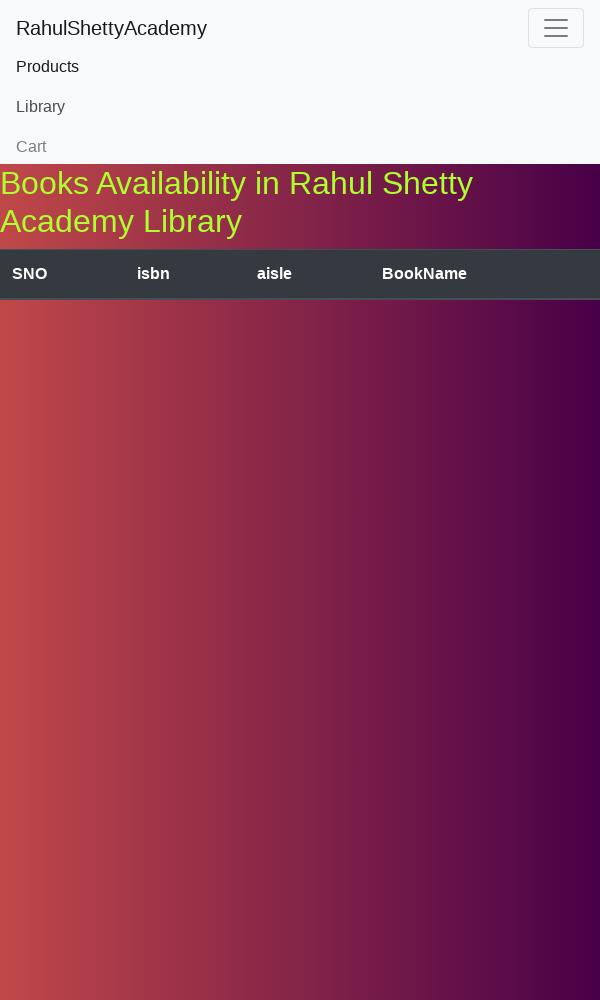

Navigation to Library page completed with load state
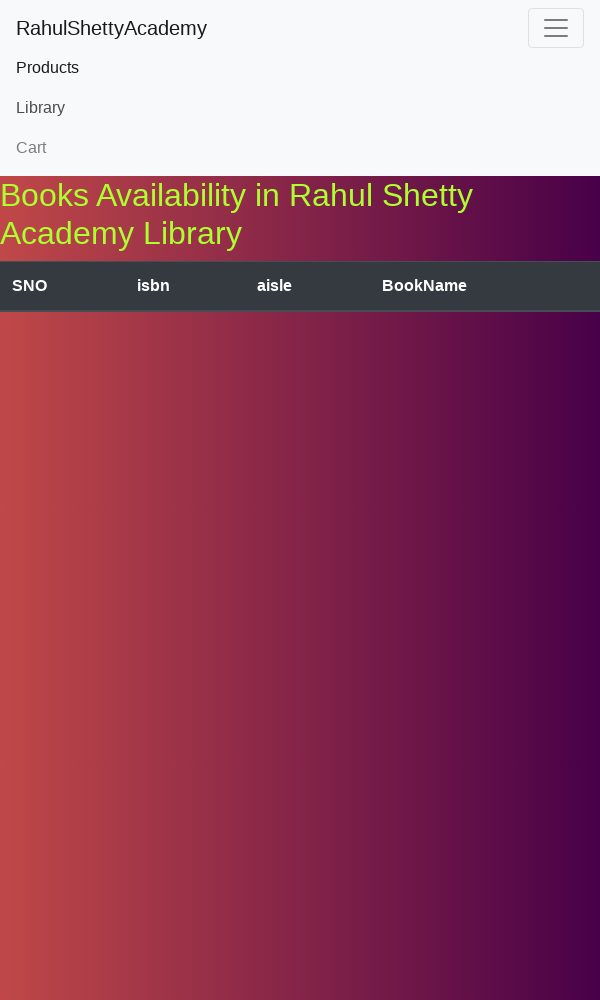

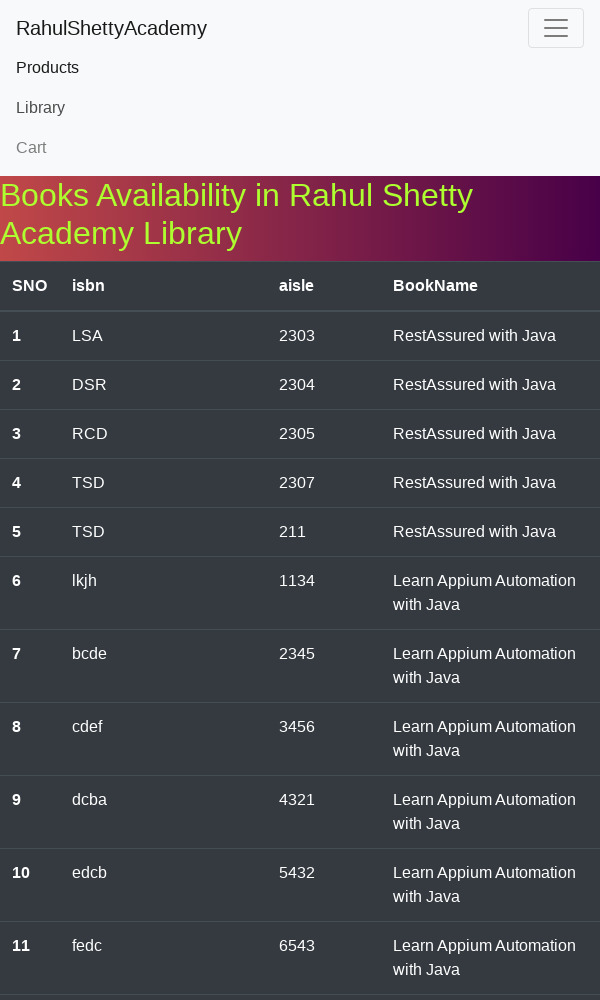